Tests checkbox handling by selecting the first 3 checkboxes on a test automation practice page

Starting URL: https://testautomationpractice.blogspot.com/

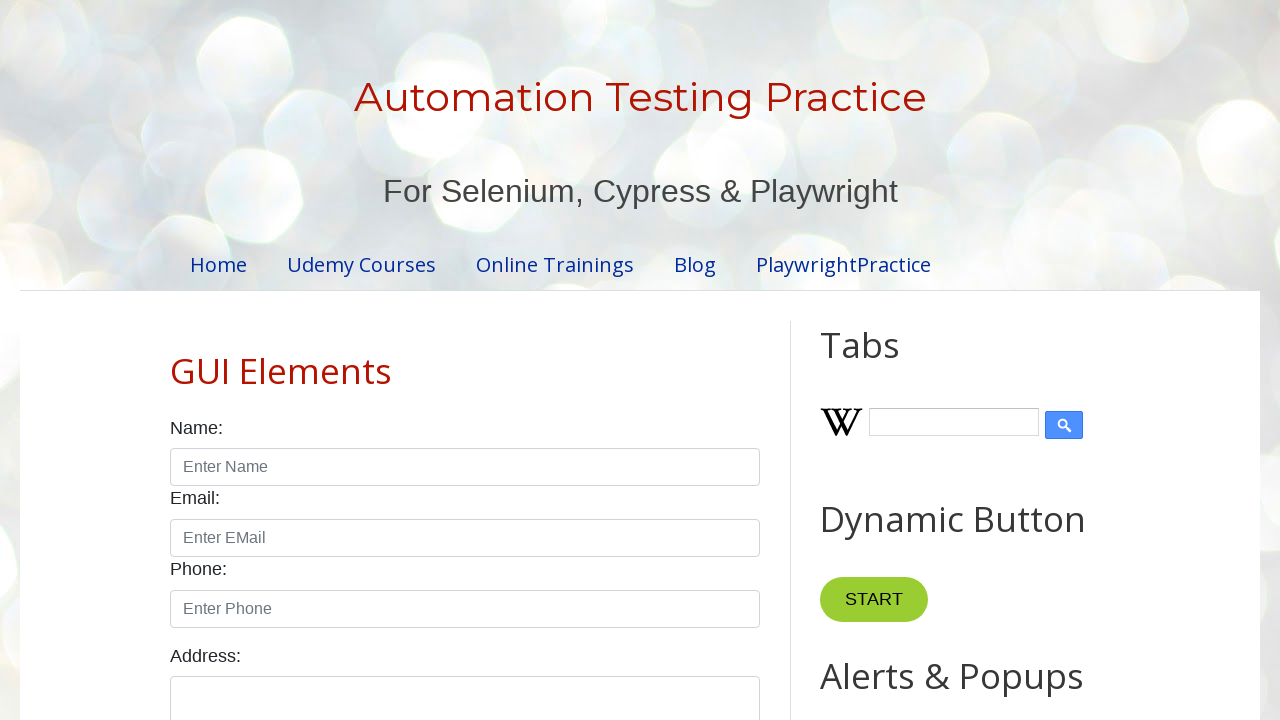

Navigated to test automation practice page
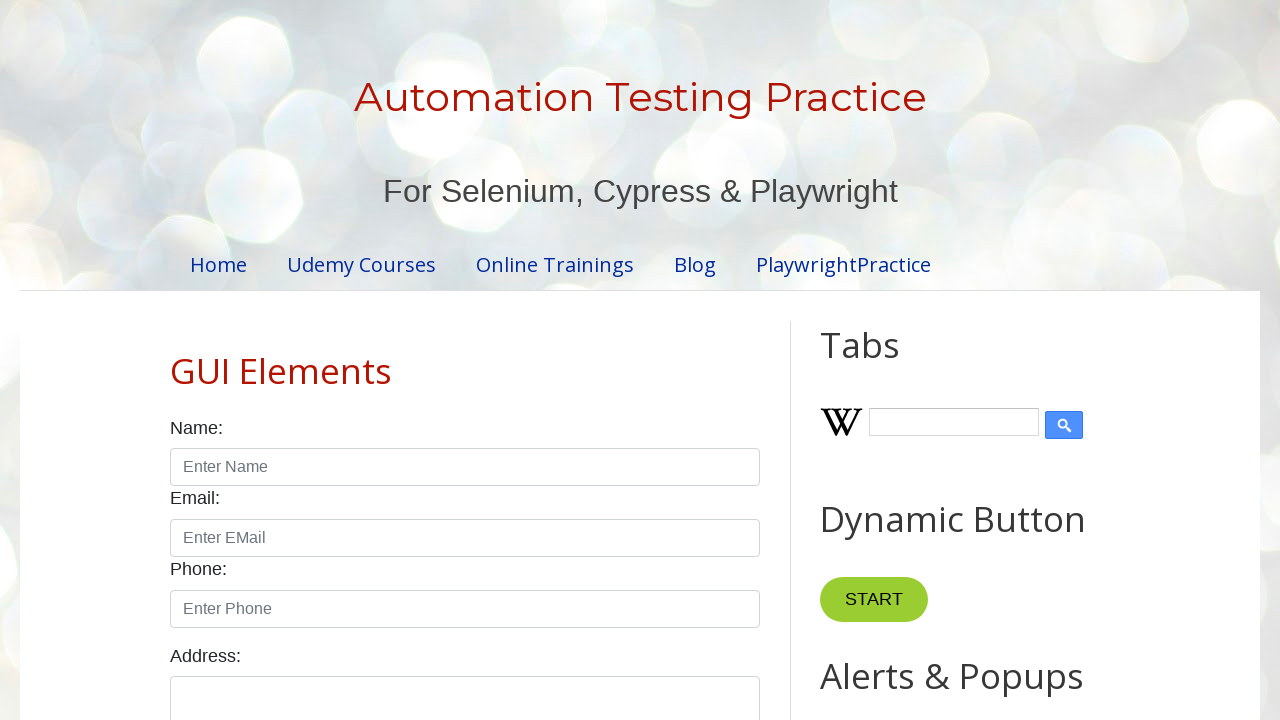

Located all form checkboxes on the page
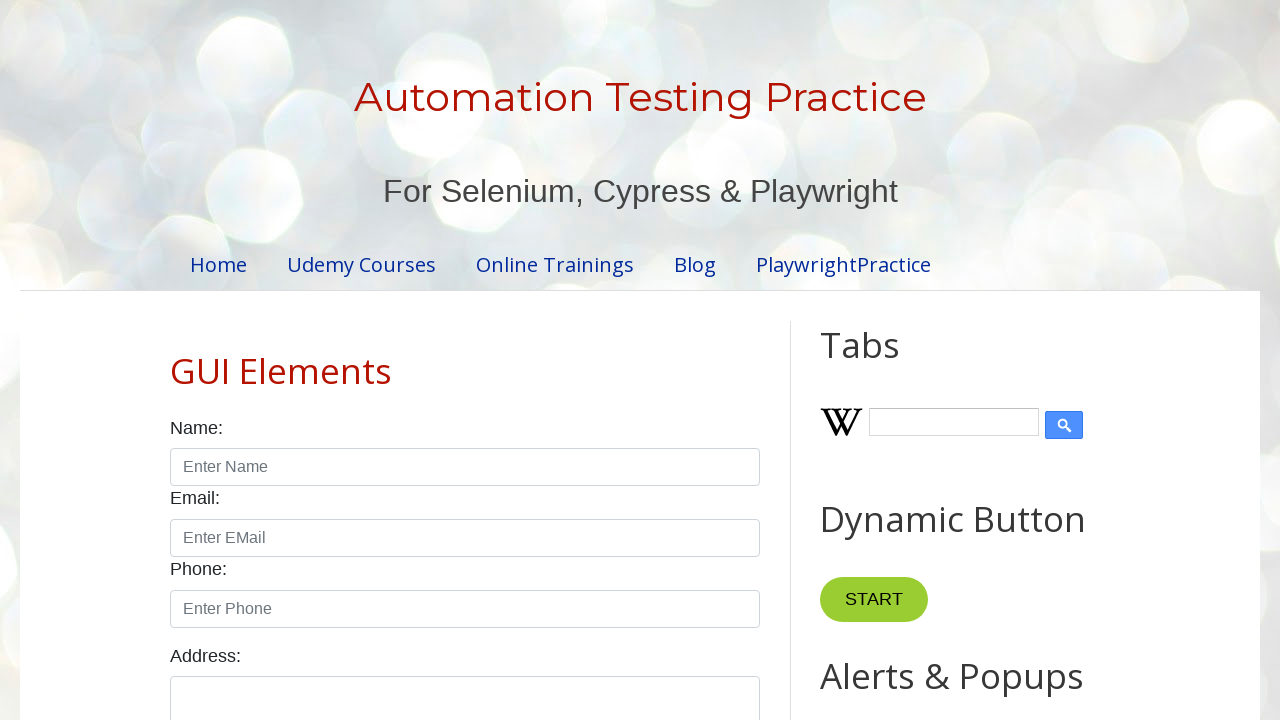

Selected checkbox 1 of 3
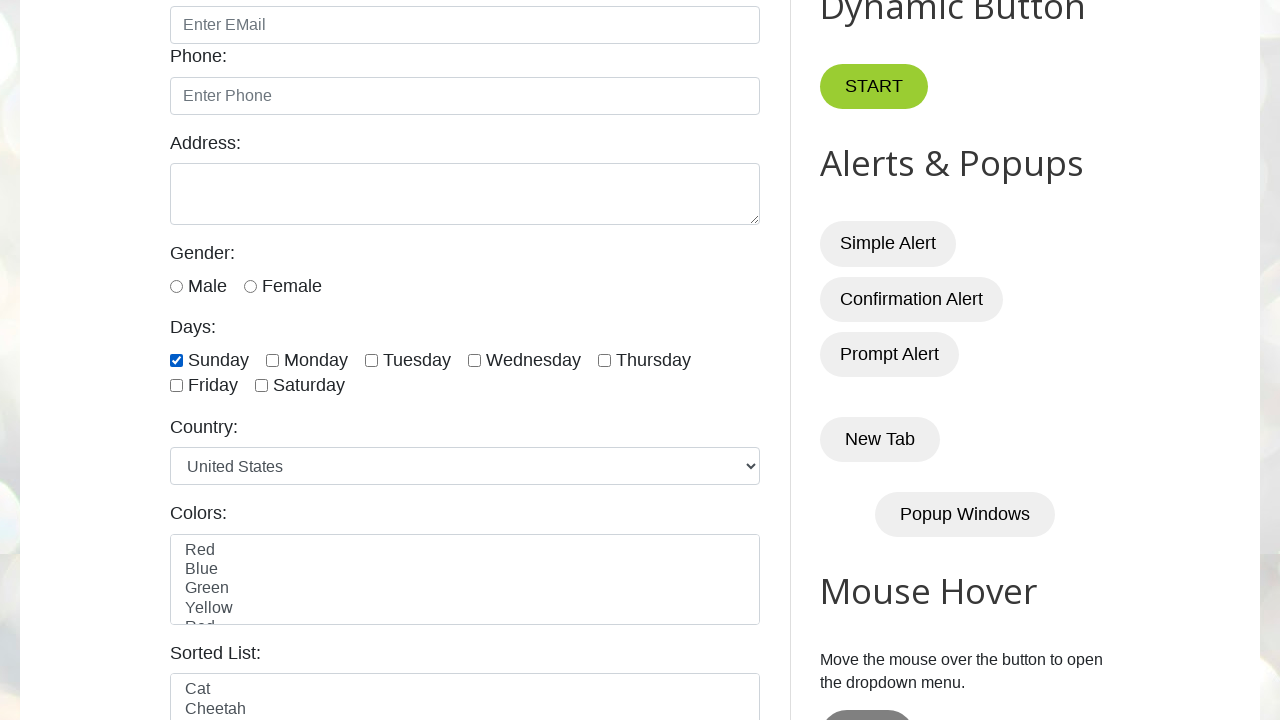

Selected checkbox 2 of 3
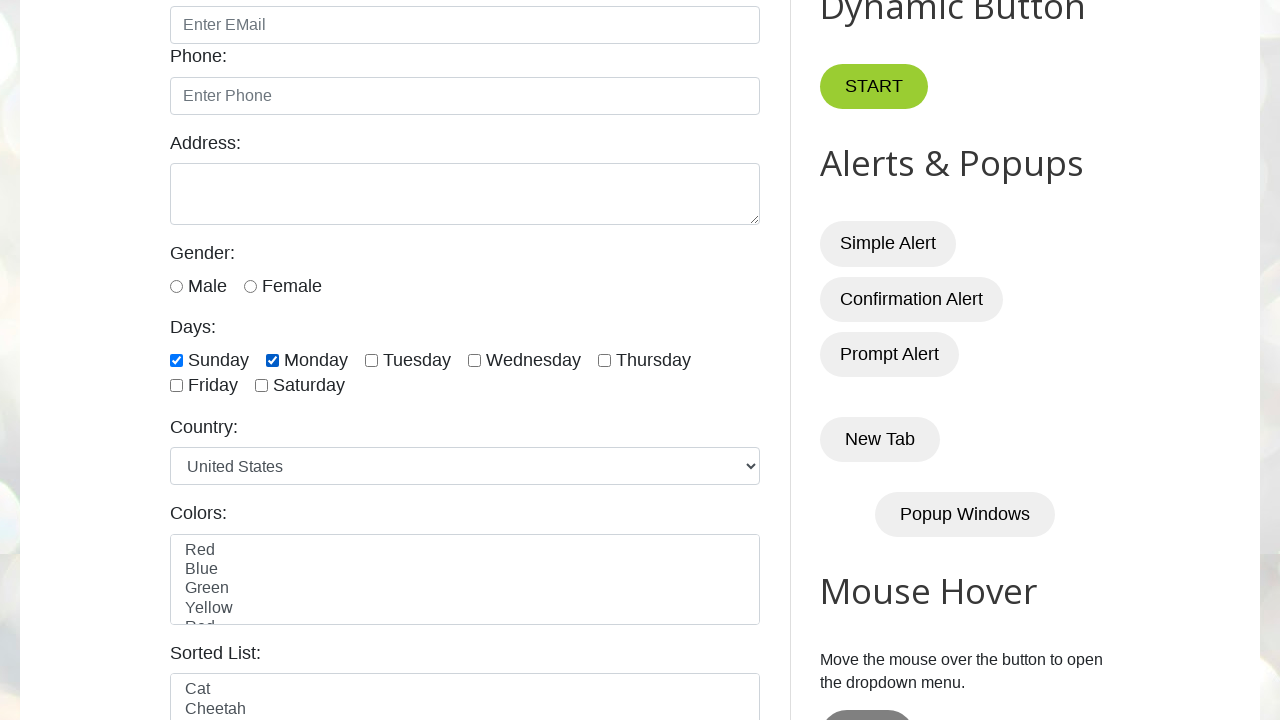

Selected checkbox 3 of 3
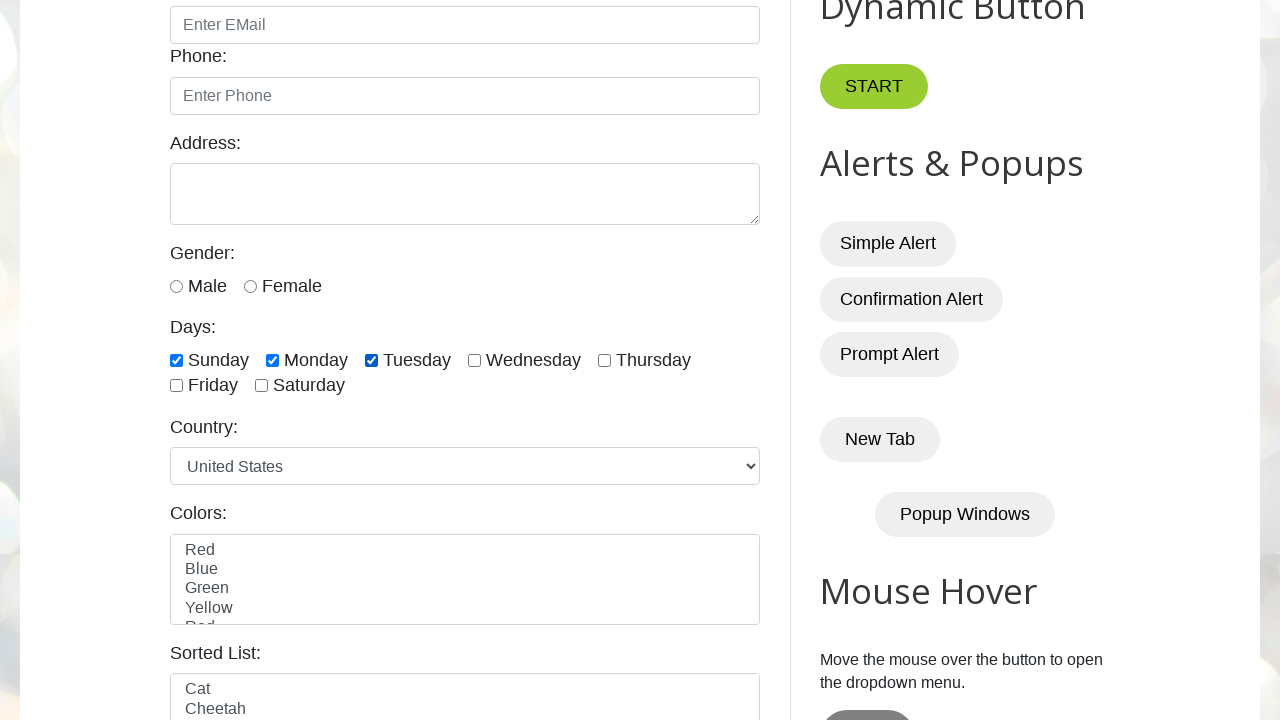

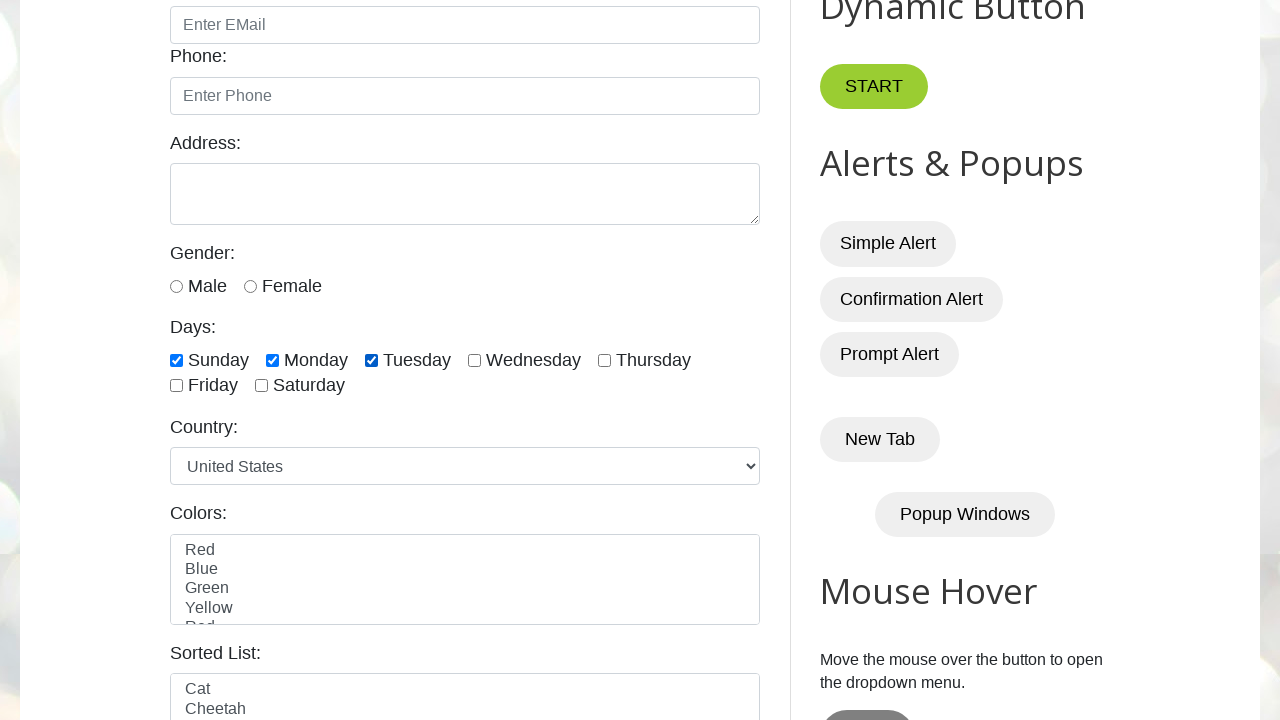